Tests dynamic loading functionality by clicking a Start button and waiting for "Hello World!" text to appear after an AJAX load.

Starting URL: http://the-internet.herokuapp.com/dynamic_loading/2

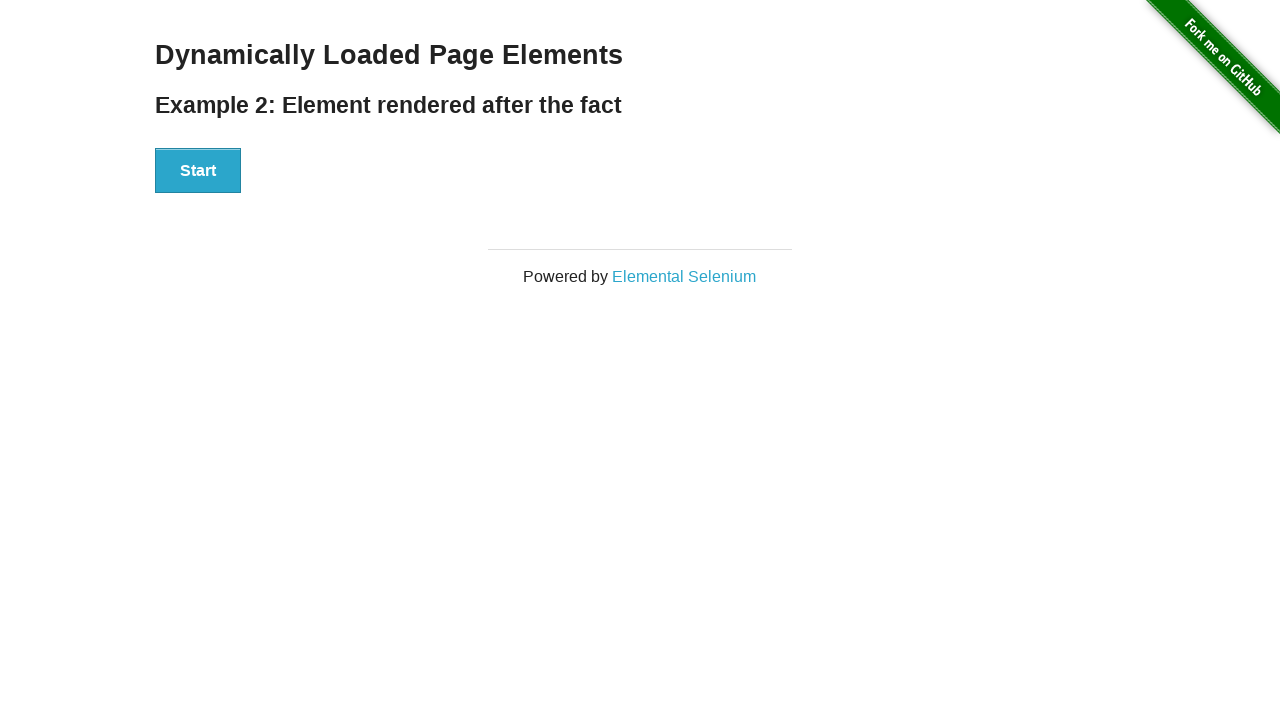

Clicked Start button to trigger dynamic loading at (198, 171) on xpath=//button[contains(text(),'Start')]
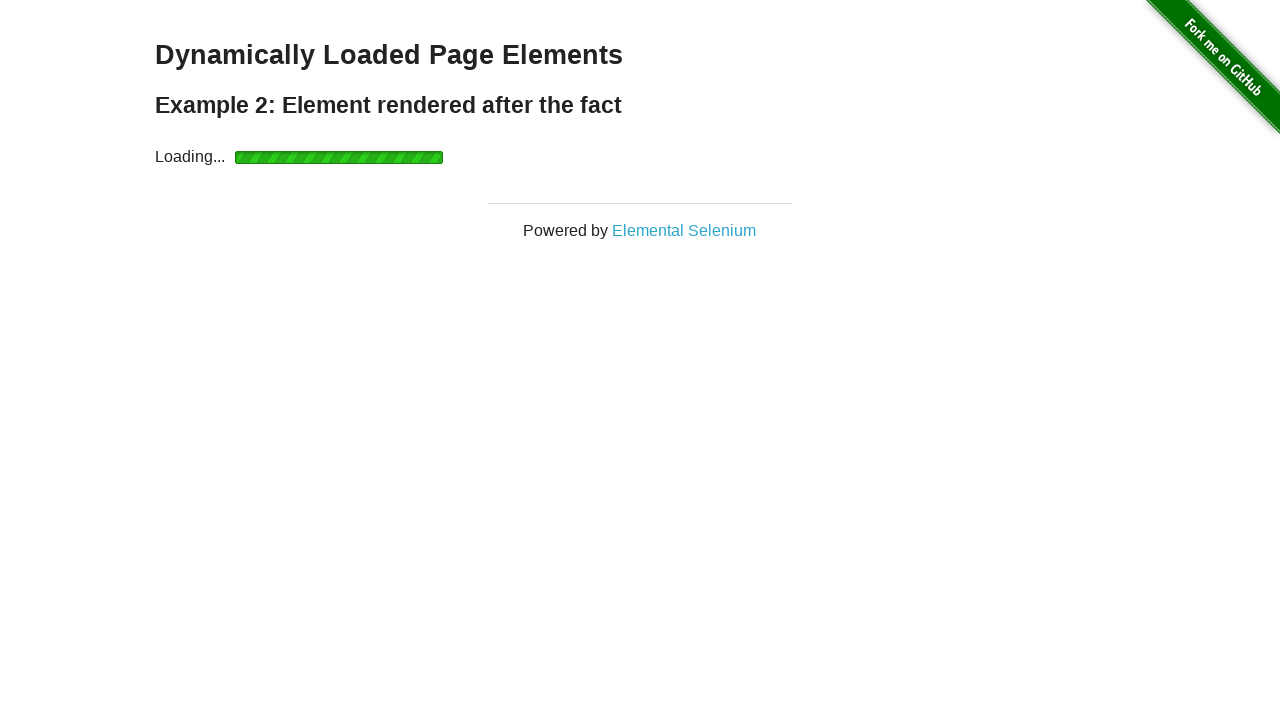

Waited for 'Hello World!' text to appear after AJAX load
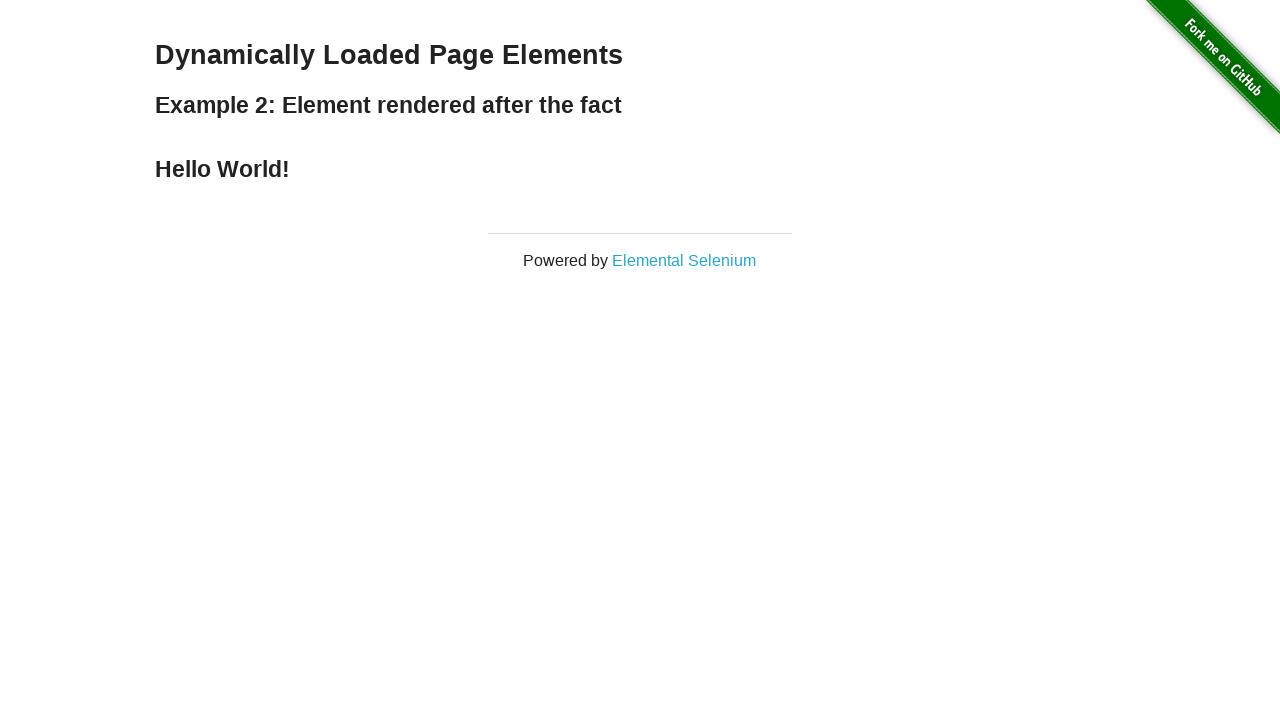

Retrieved 'Hello World!' text content from page
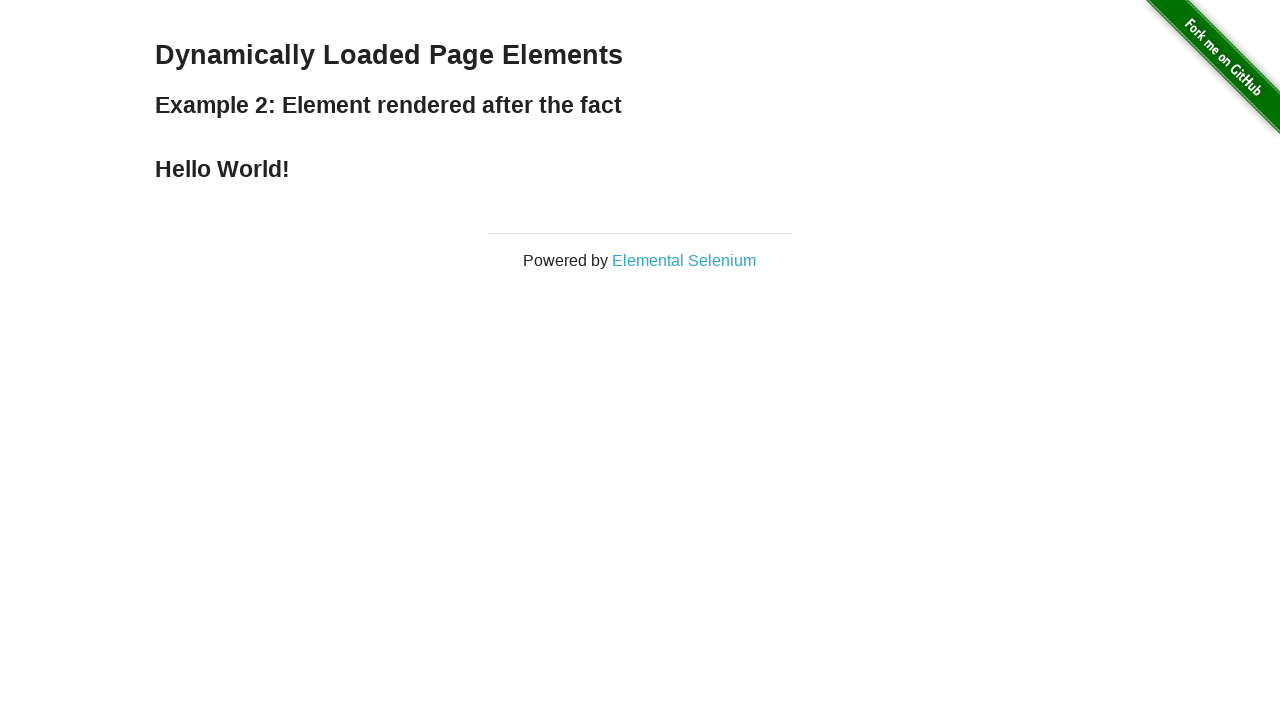

Verified that text content equals 'Hello World!'
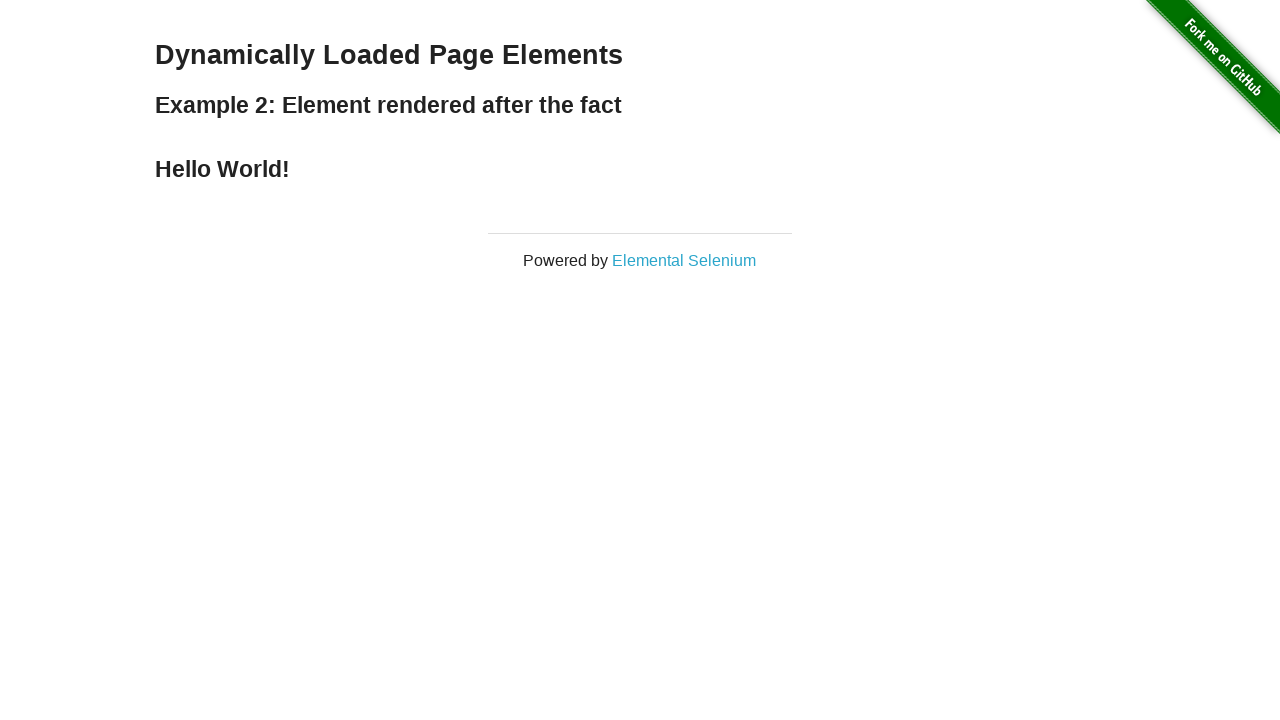

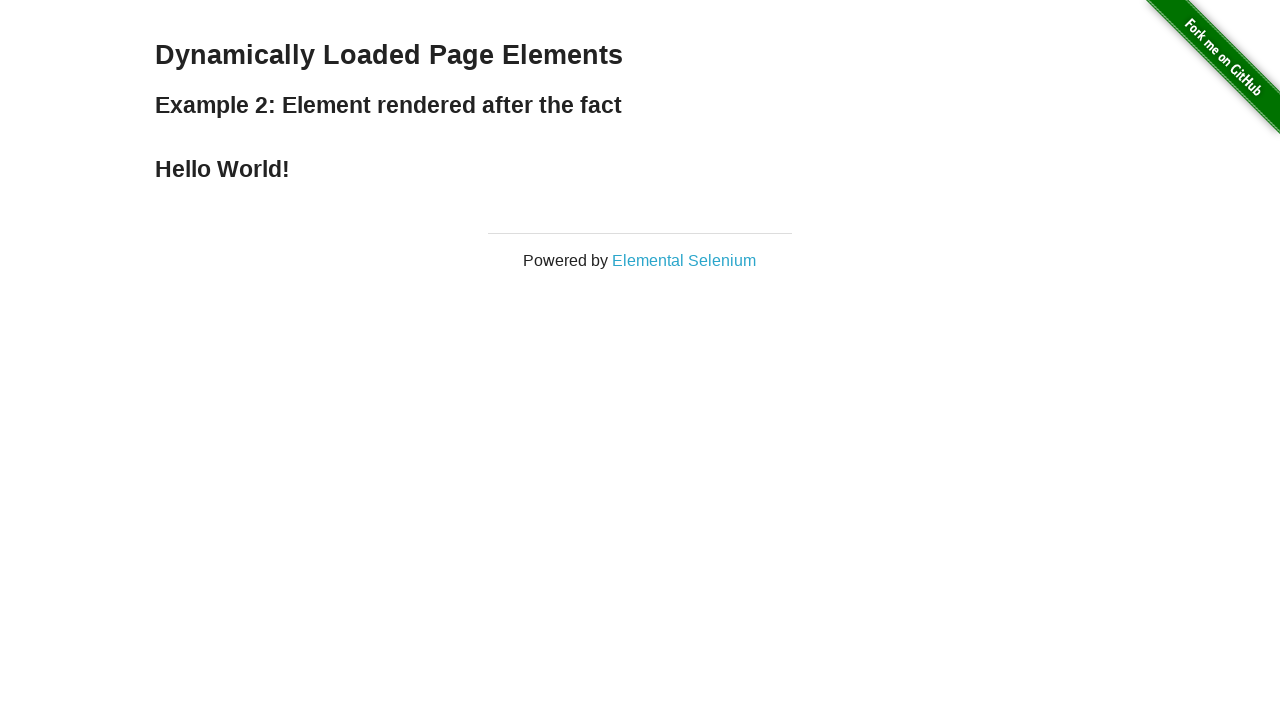